Tests JavaScript prompt dialog by navigating to the alerts page, triggering a prompt, entering text, accepting it, and verifying the entered text is displayed in the result.

Starting URL: https://the-internet.herokuapp.com/

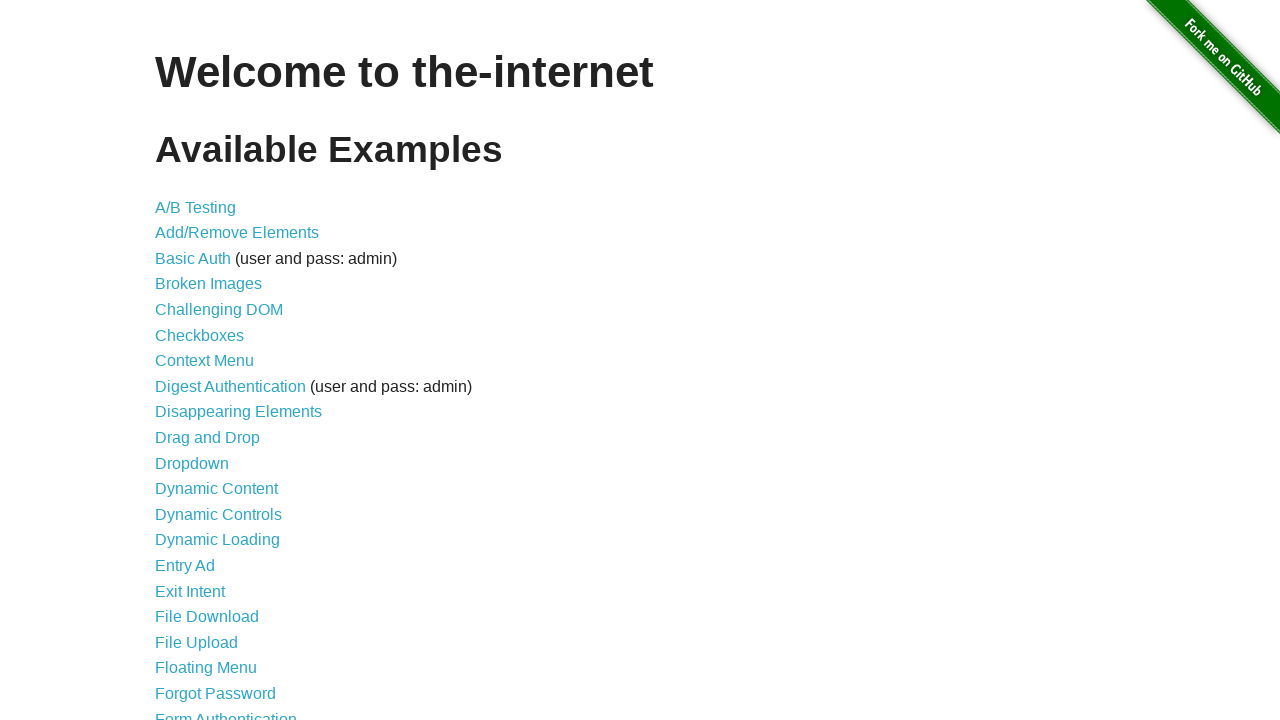

Clicked on JavaScript Alerts link at (214, 361) on a[href='/javascript_alerts']
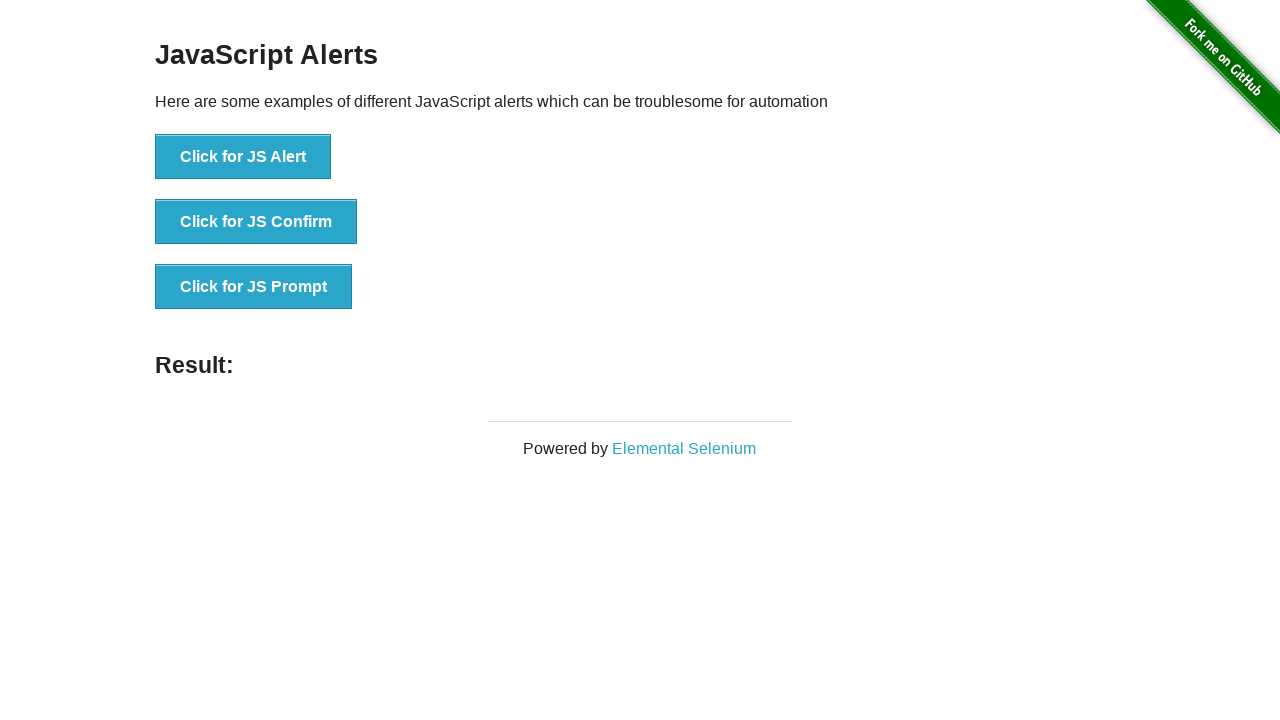

Alert page loaded with buttons visible
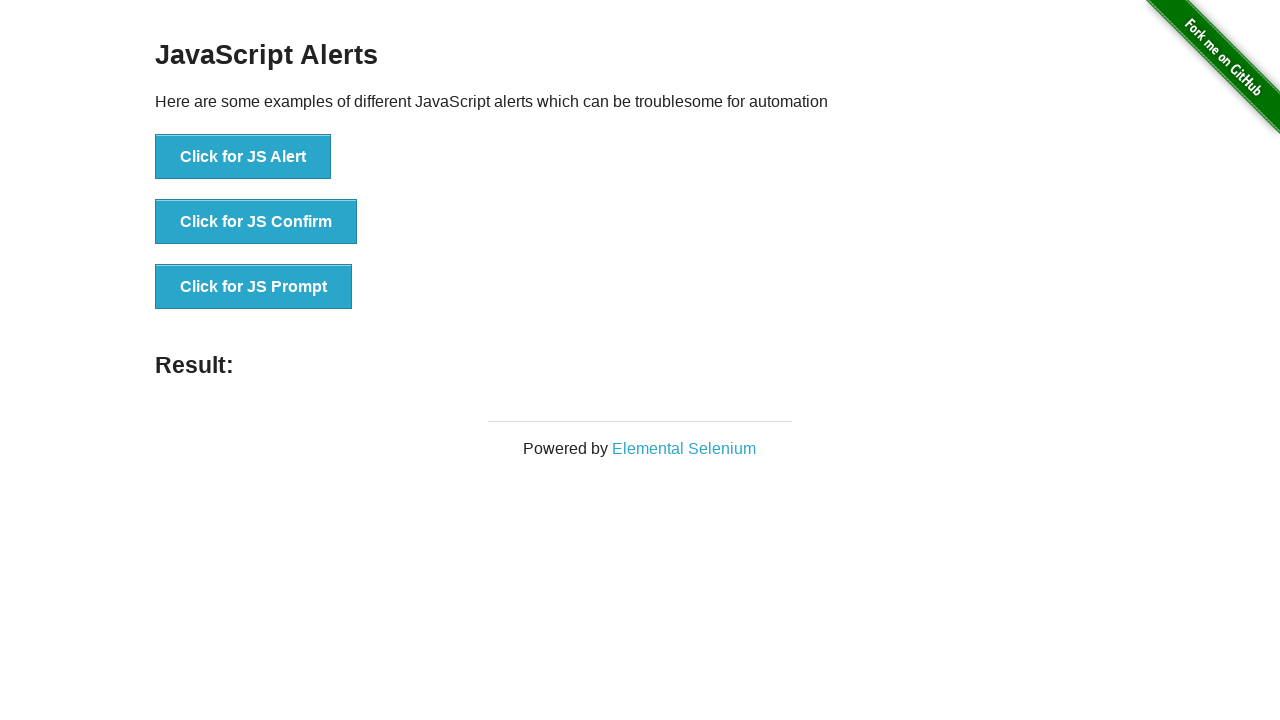

Set up dialog handler to accept prompt with 'Hello world'
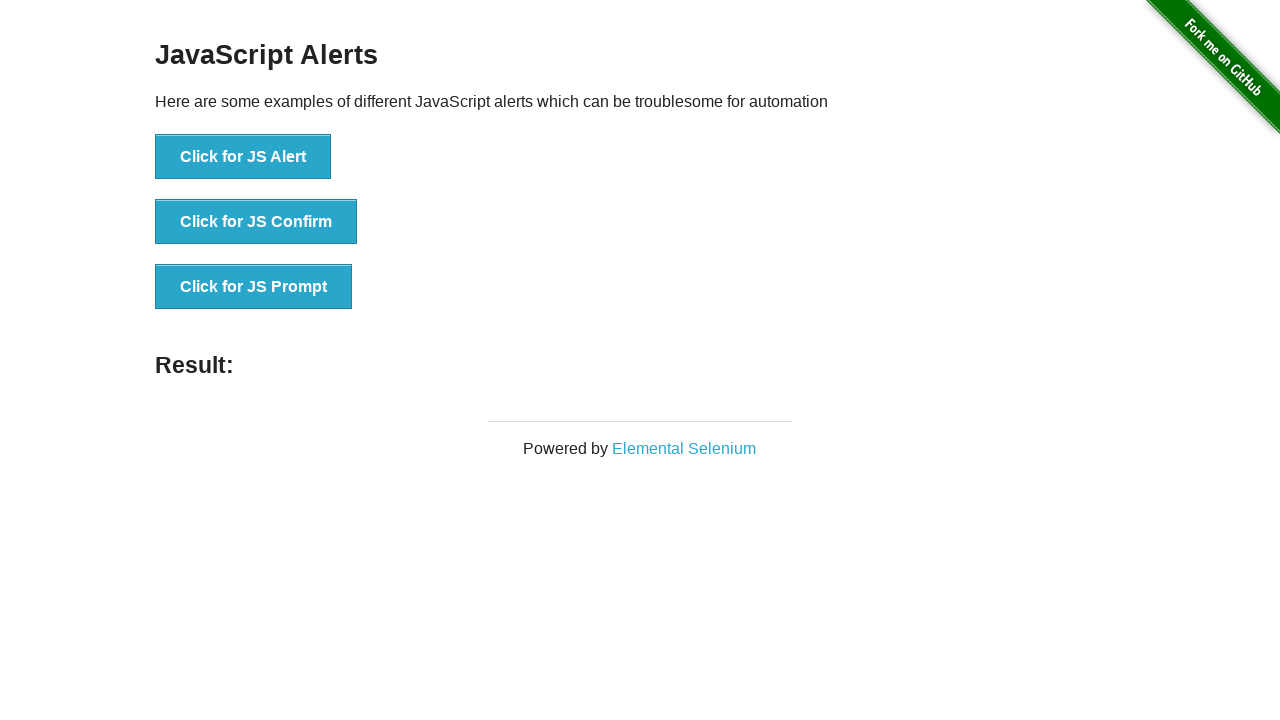

Clicked button to trigger JavaScript prompt dialog at (254, 287) on button:has-text('Click for JS Prompt')
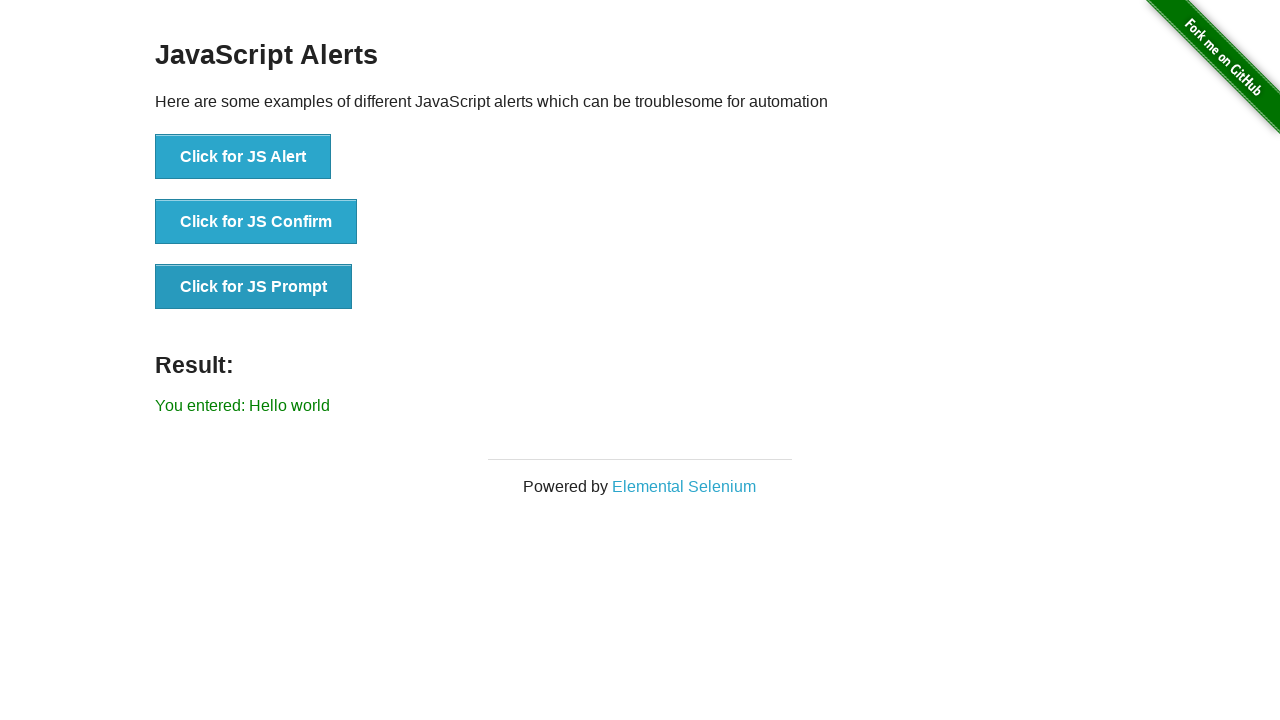

Result element appeared on the page
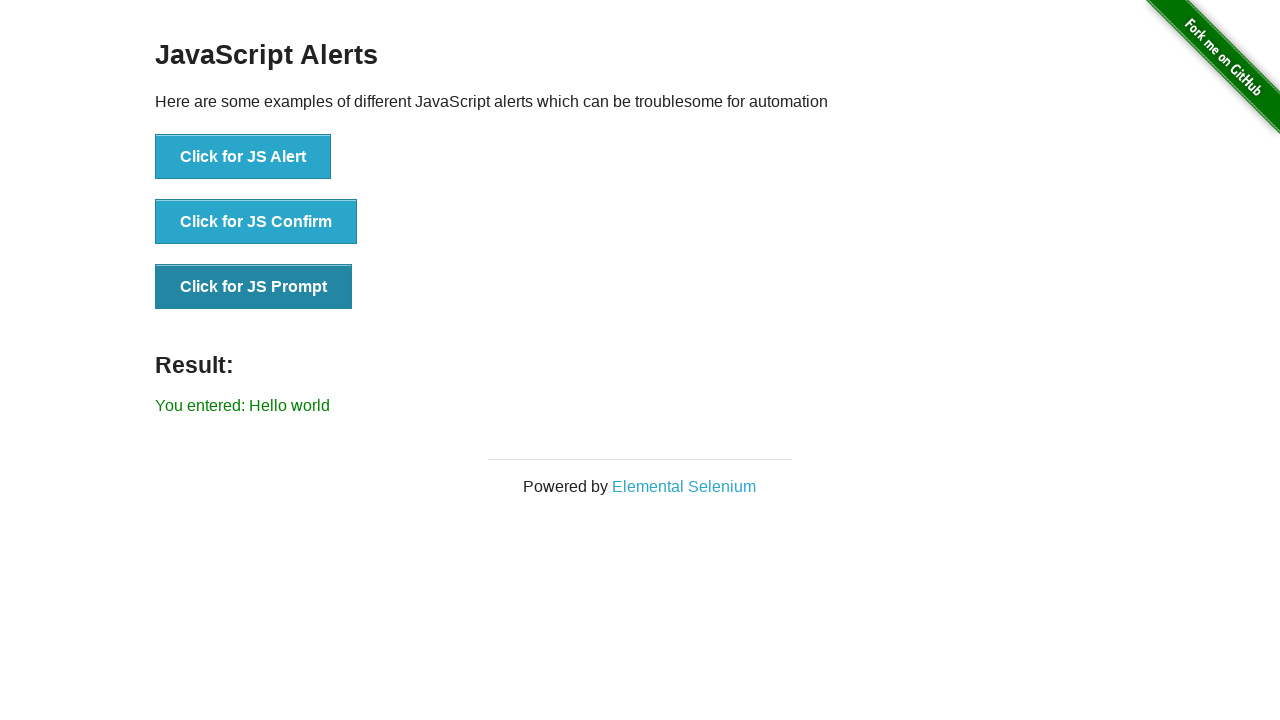

Retrieved result text from the page
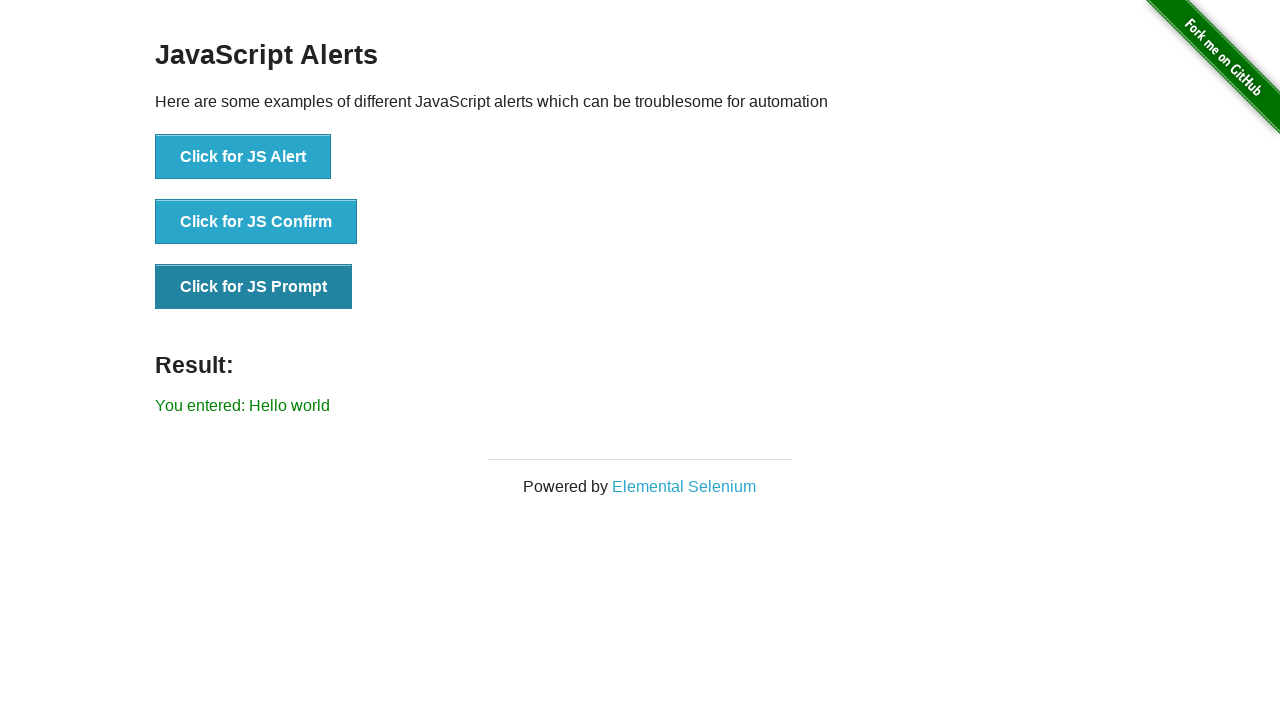

Verified that result text matches 'You entered: Hello world'
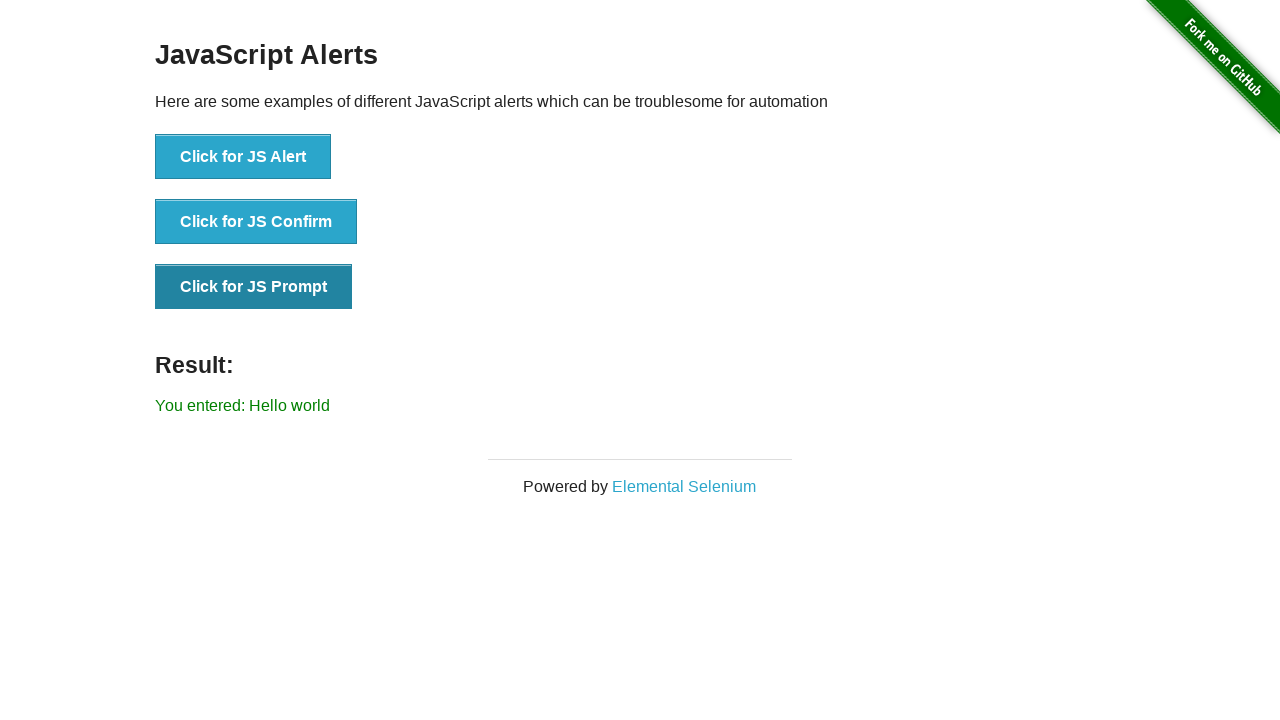

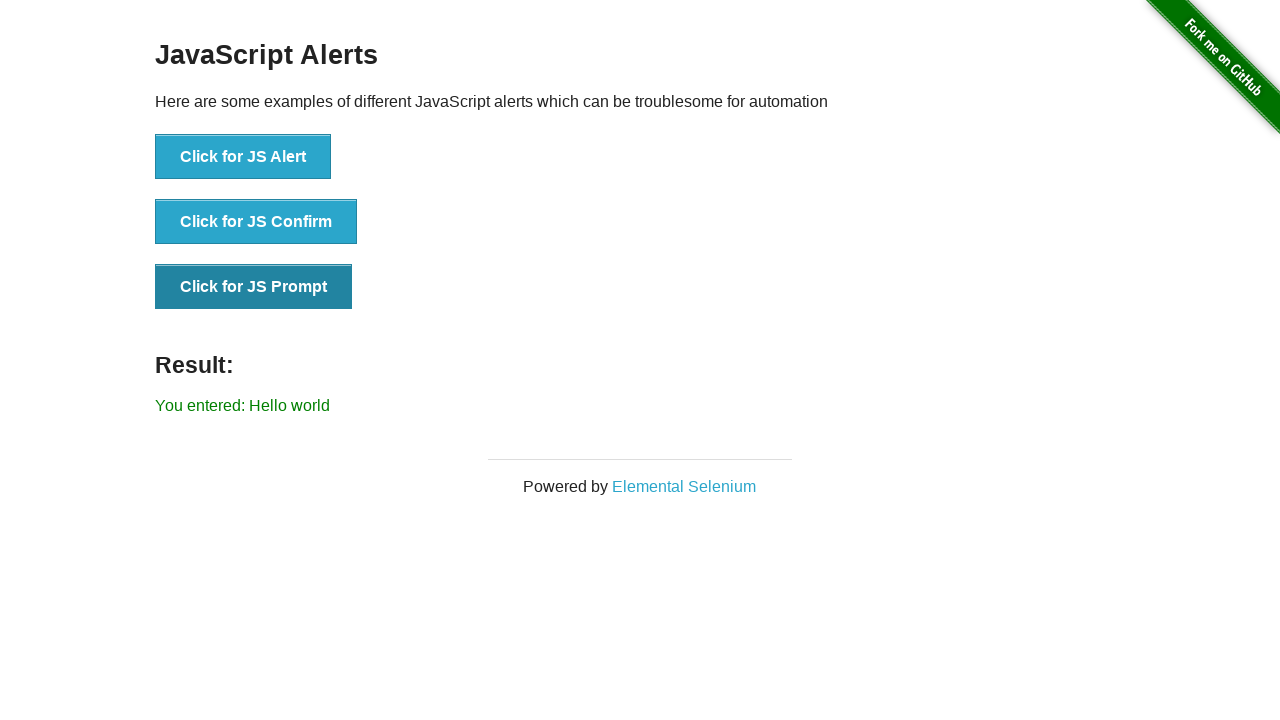